Tests the green loading functionality using explicit waits, clicking the start button, verifying loading state, and waiting for the success element to appear.

Starting URL: https://kristinek.github.io/site/examples/loading_color

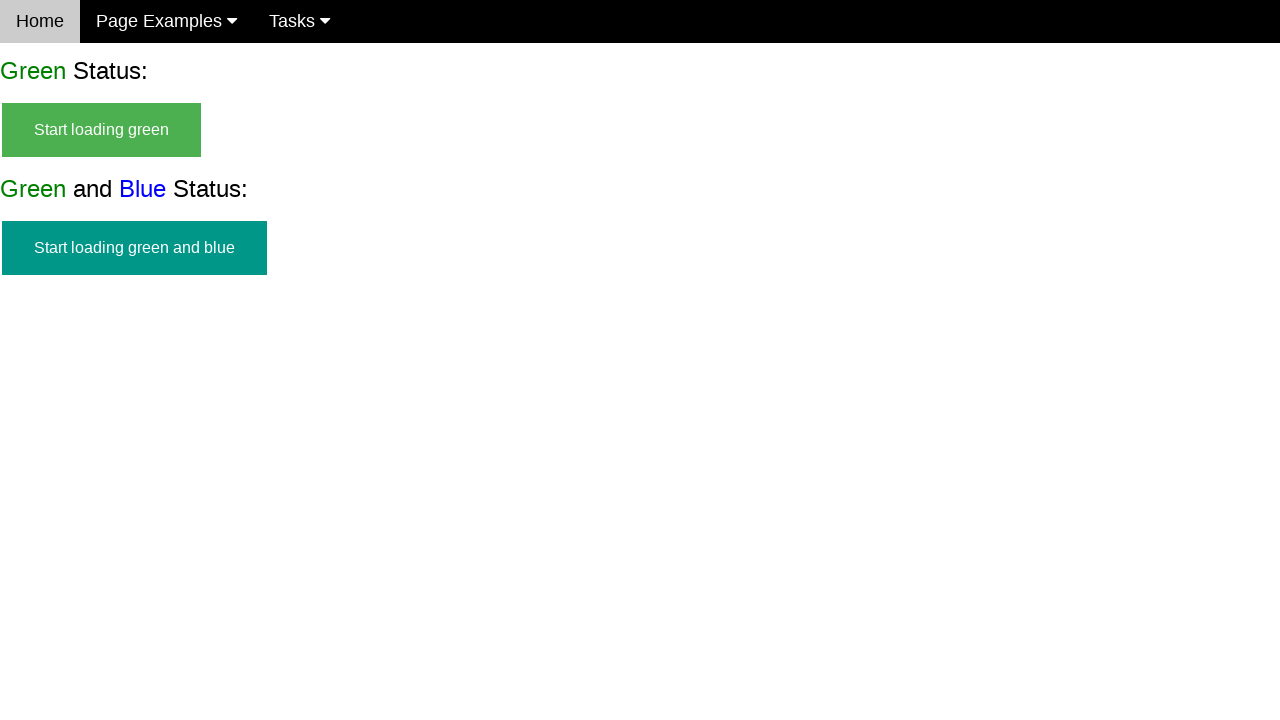

Clicked start button to begin green loading at (102, 130) on #start_green
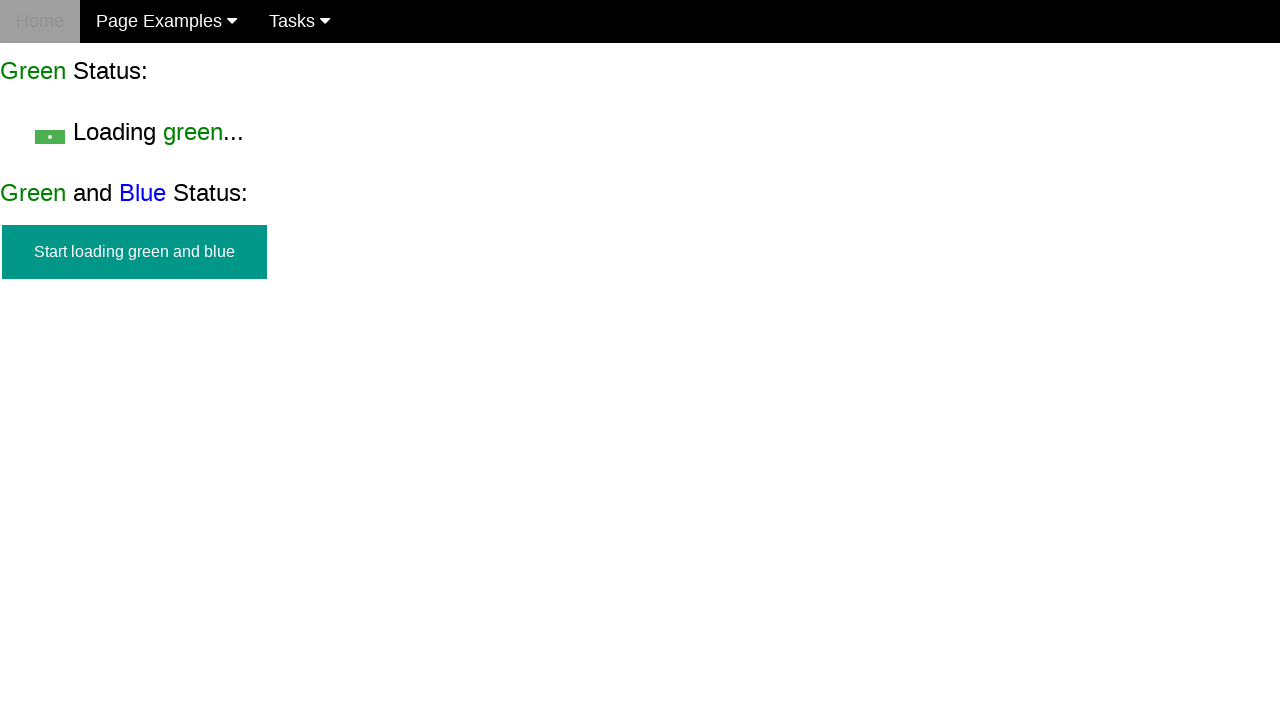

Loading green element became visible
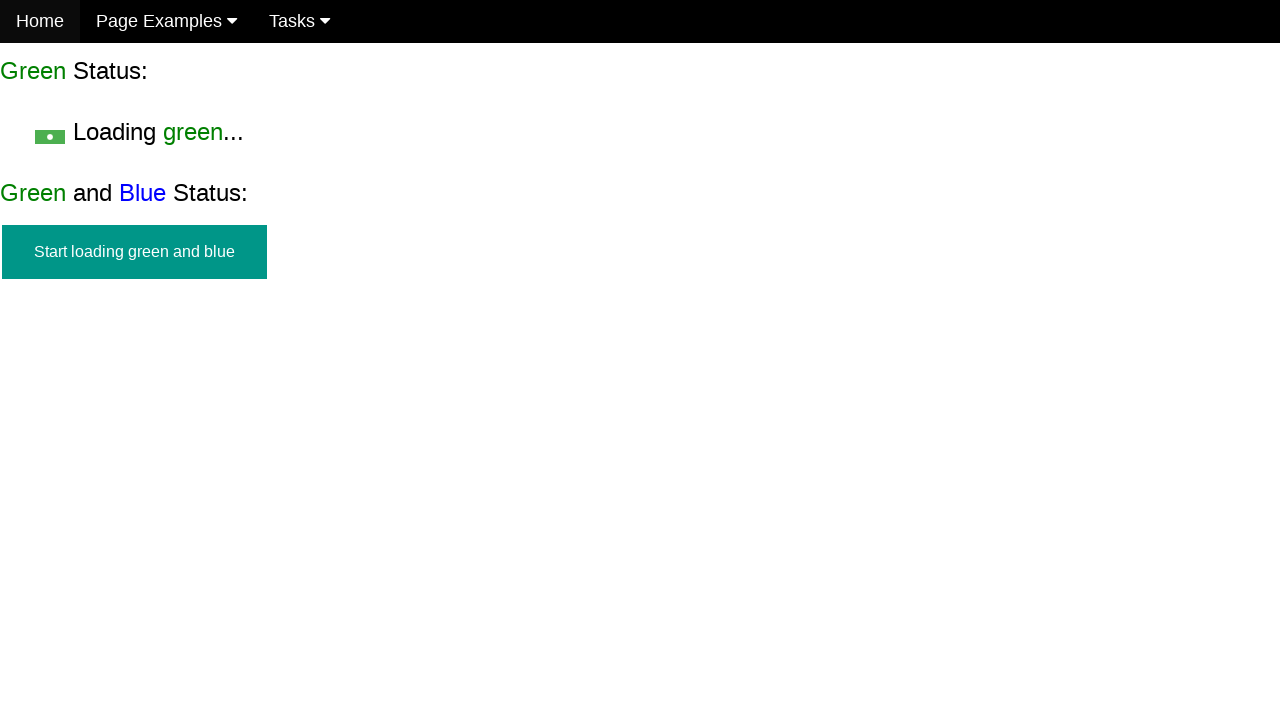

Verified start button is no longer visible
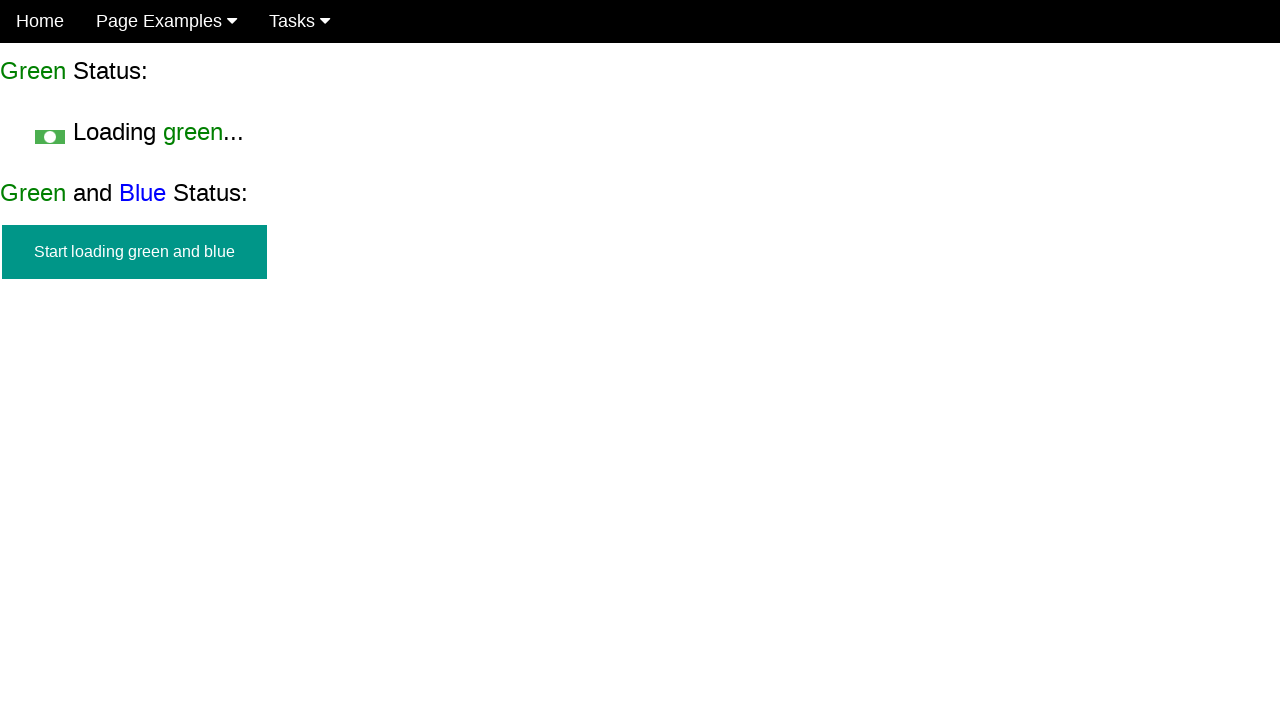

Verified loading green element is visible
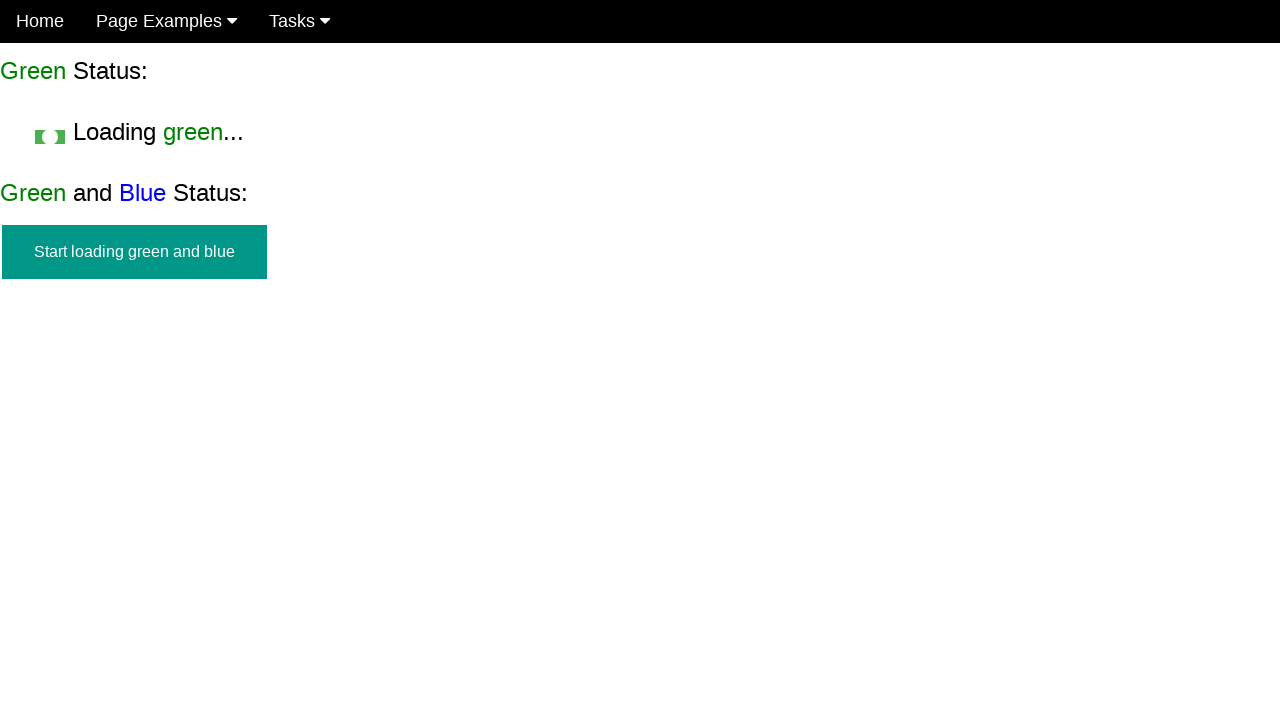

Success element appeared after waiting up to 10 seconds
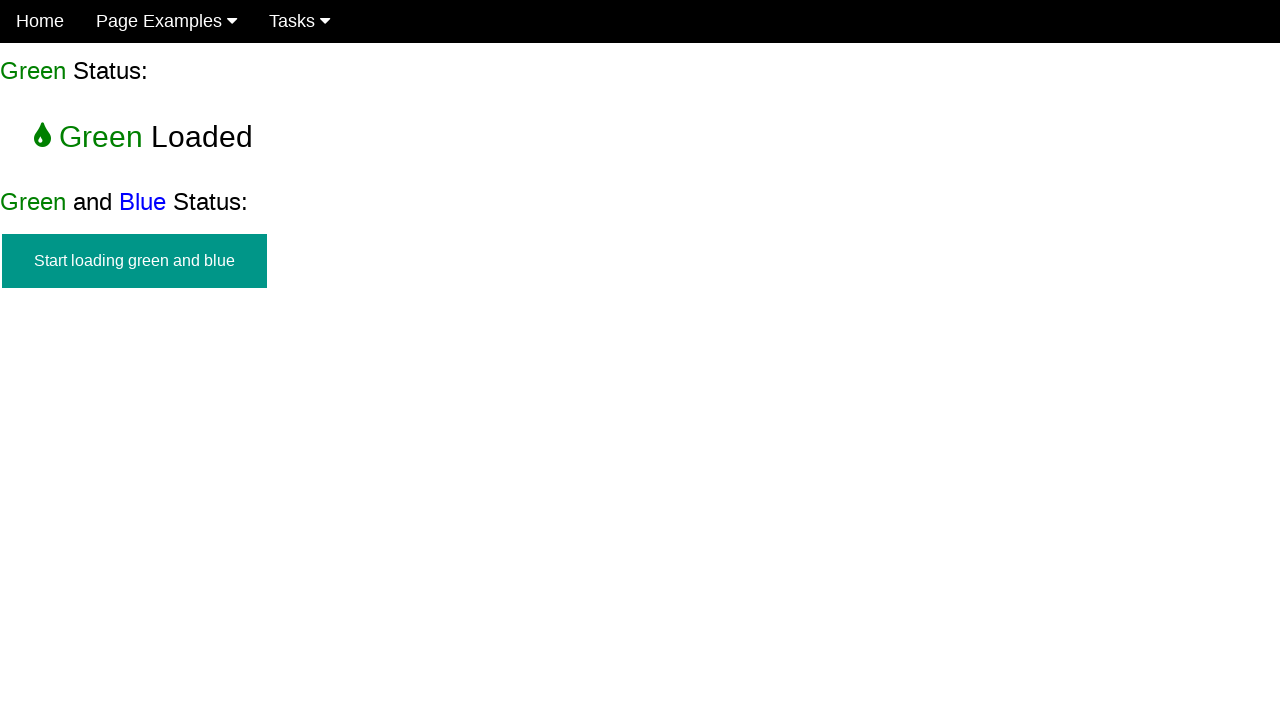

Verified start button is still not visible
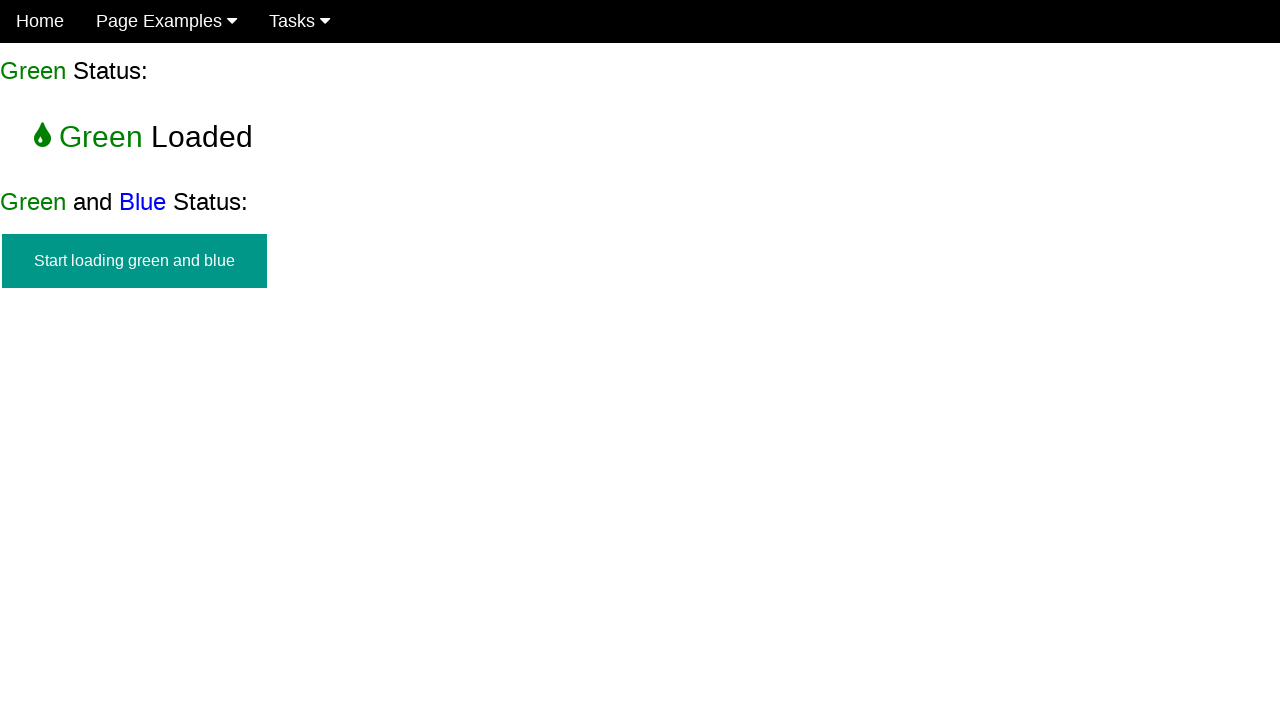

Verified loading element is no longer visible
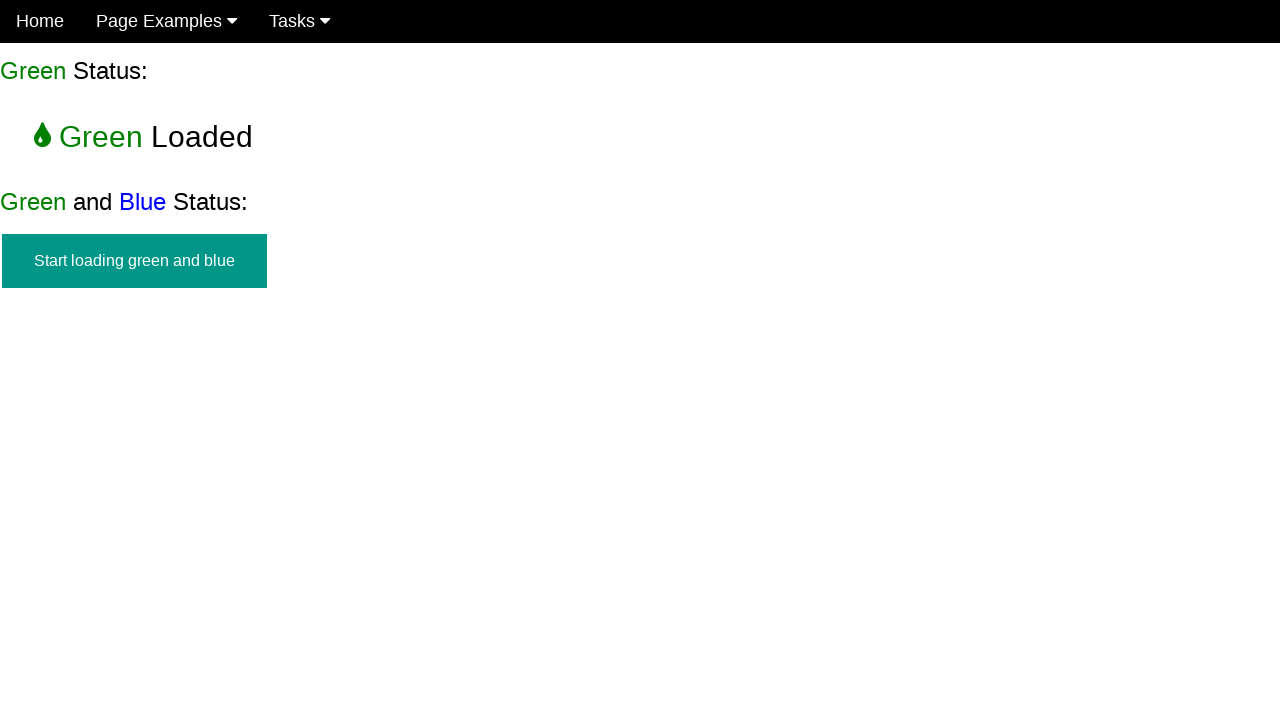

Verified success message is visible
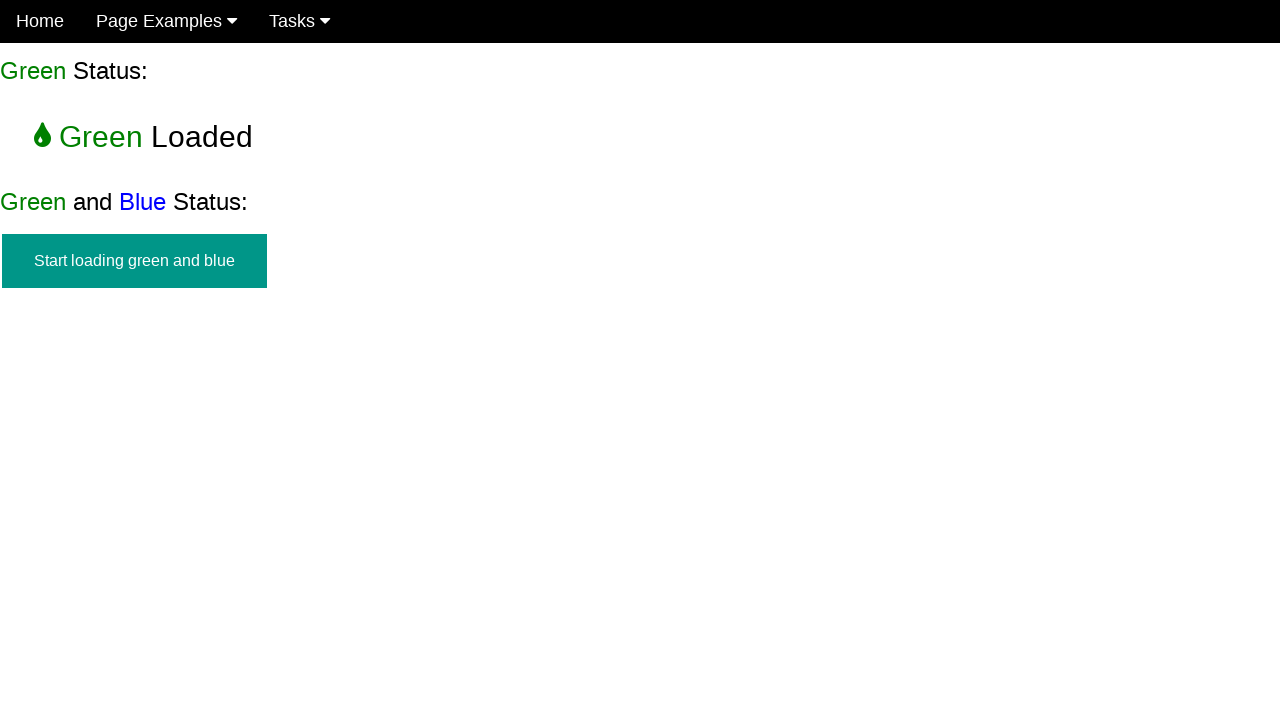

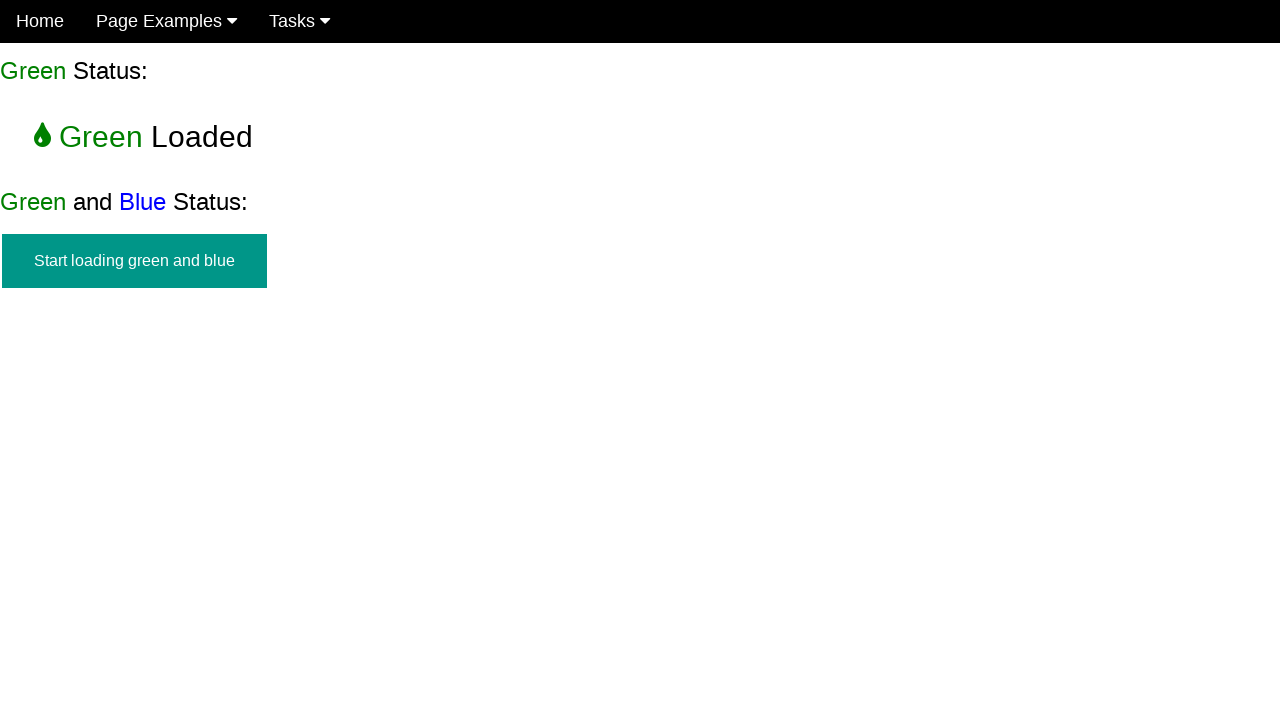